Tests drag and drop functionality on jQuery UI demo page by dragging an element and dropping it onto a target area

Starting URL: http://jqueryui.com/droppable/

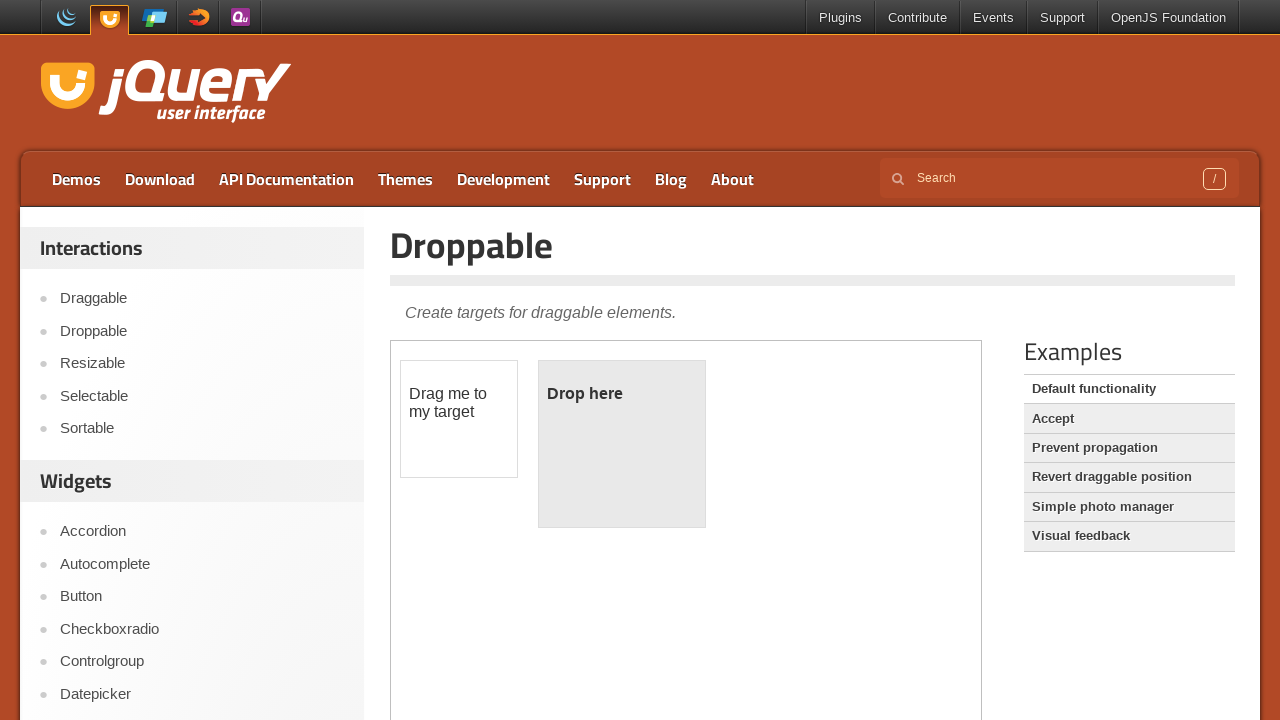

Located the iframe containing the drag and drop demo
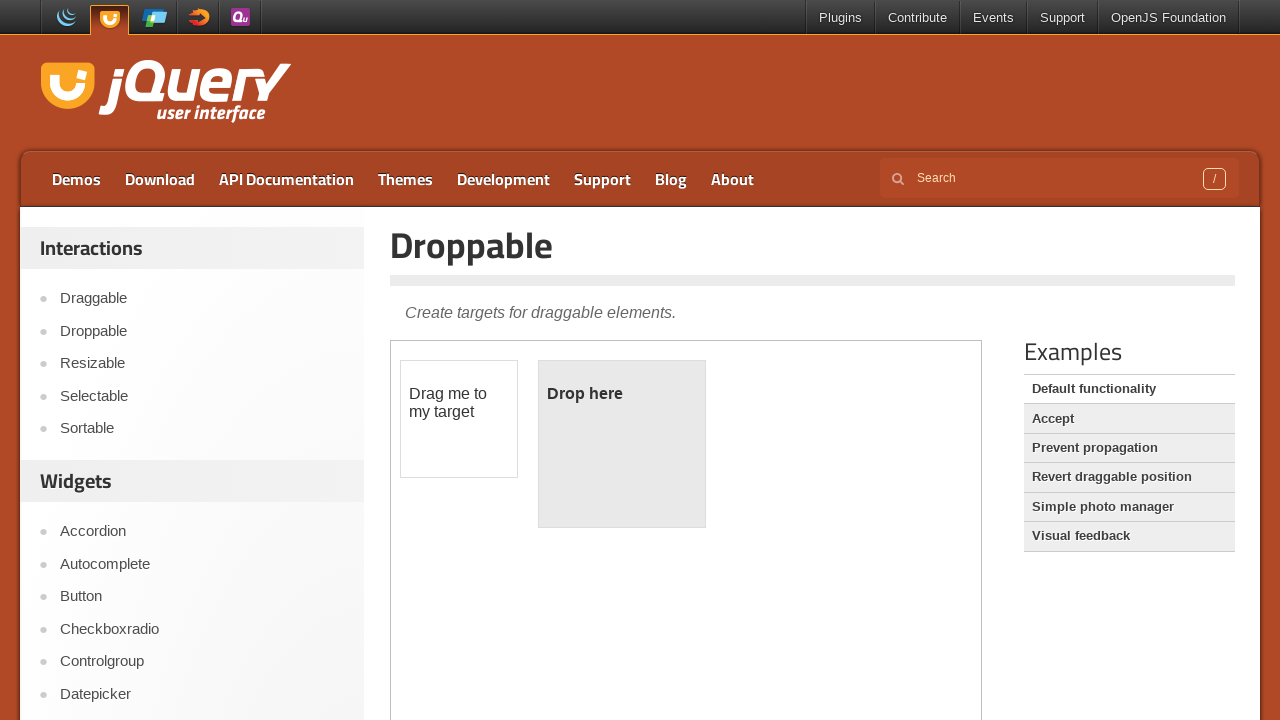

Located the draggable element
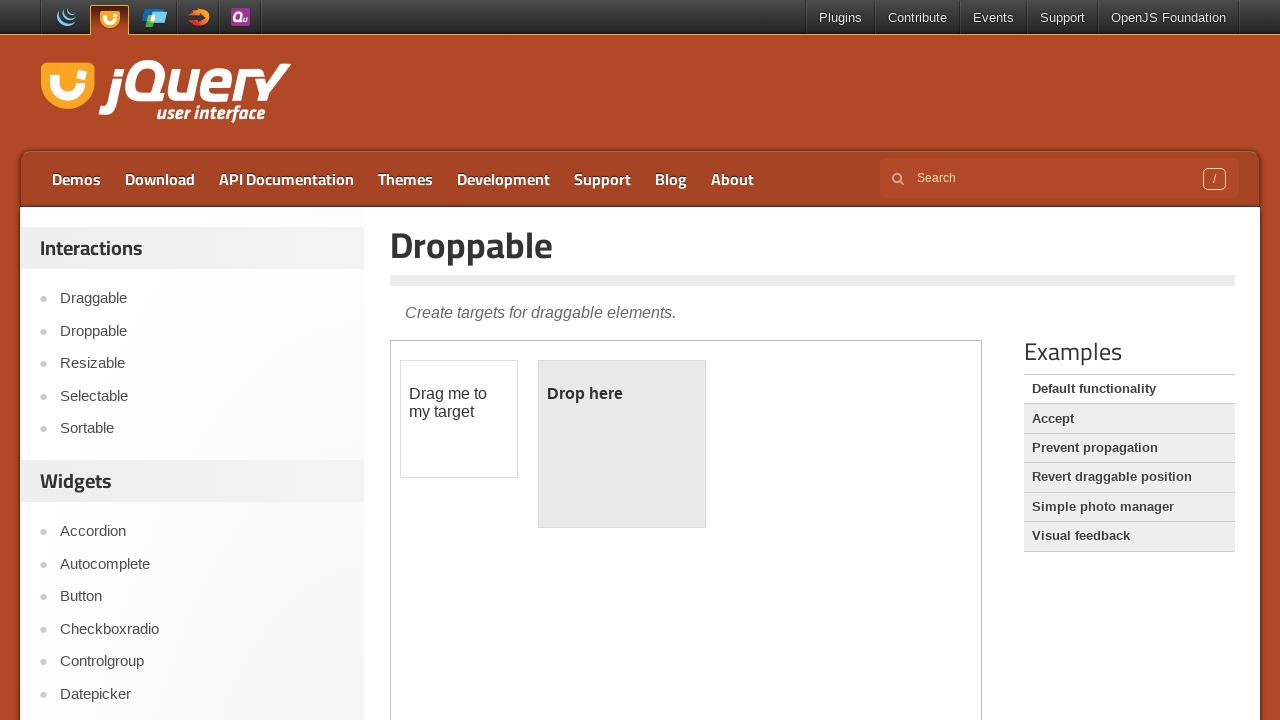

Located the droppable target element
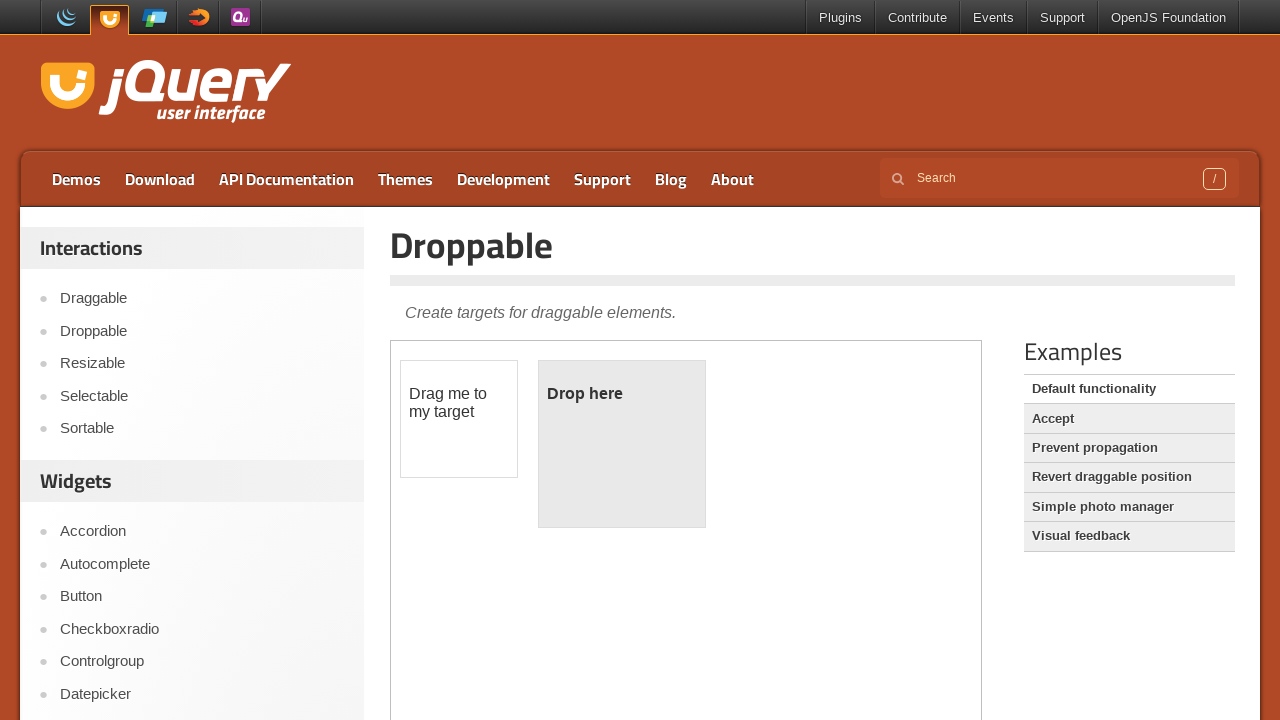

Dragged the draggable element and dropped it onto the target area at (622, 444)
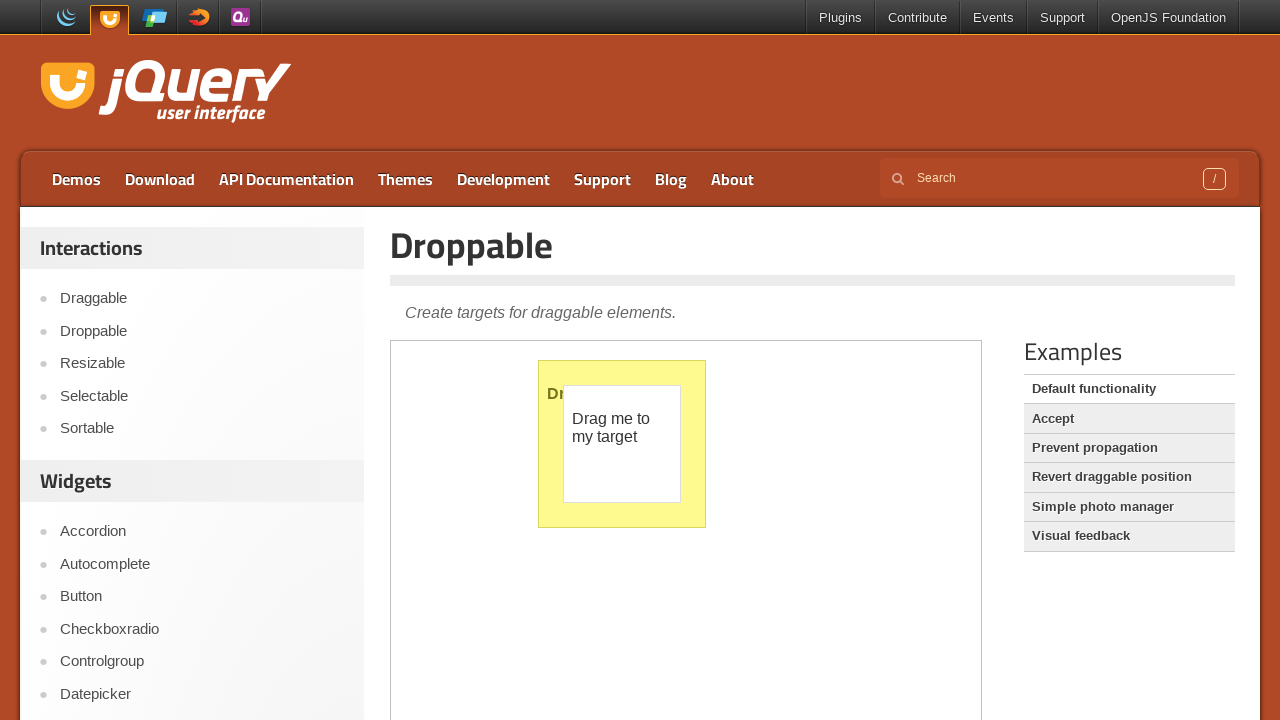

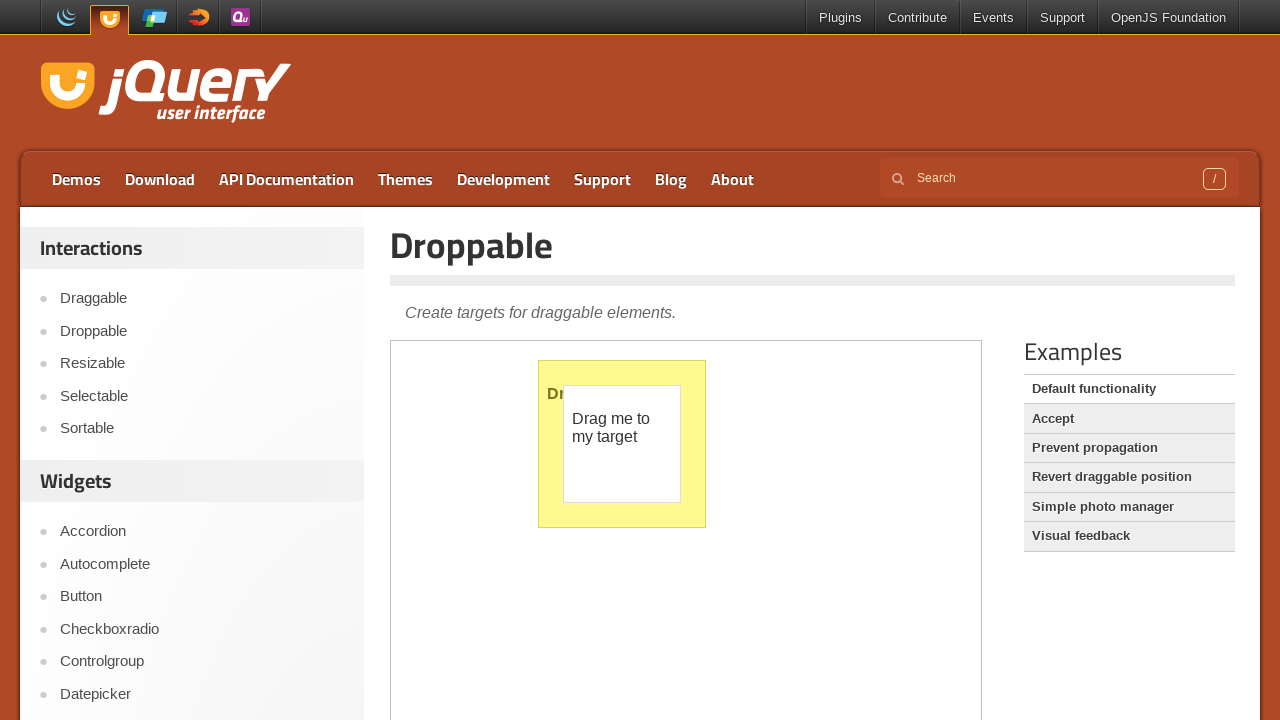